Tests user registration form by filling in first name, last name, username, and password fields, then submitting the form

Starting URL: https://www.tutorialspoint.com/selenium/practice/register.php

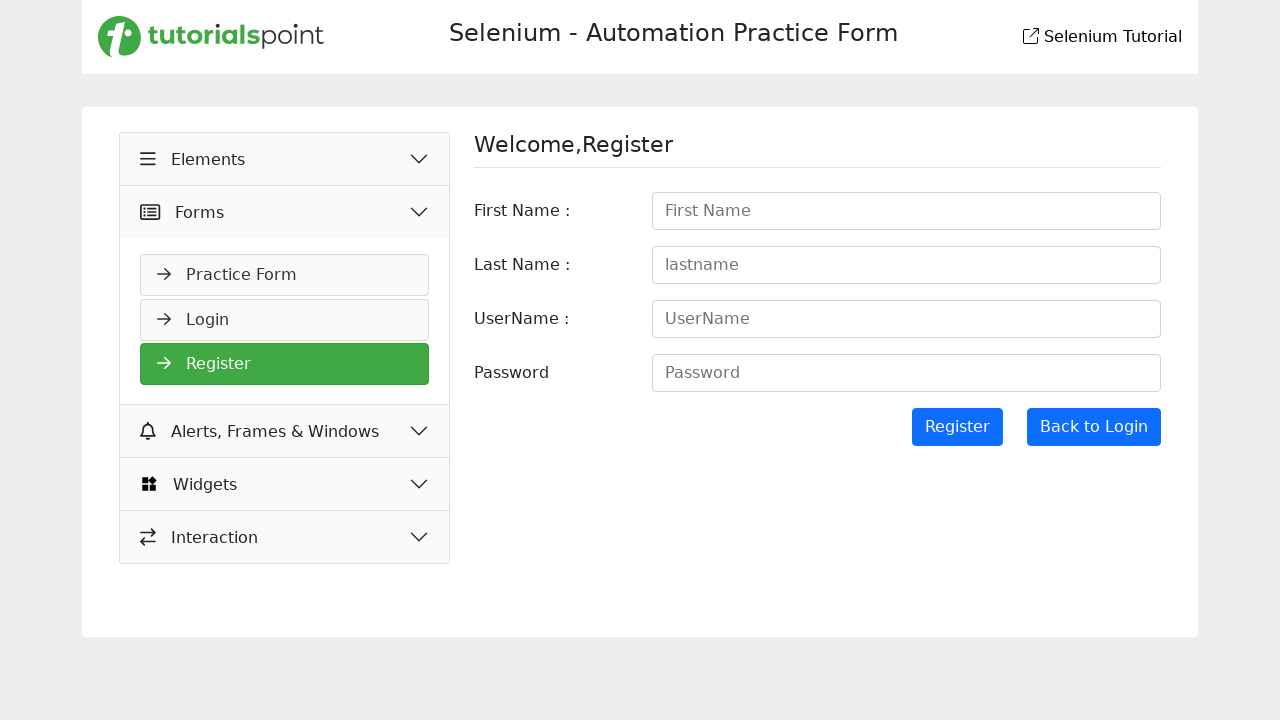

Filled first name field with 'Shreemal' on #firstname
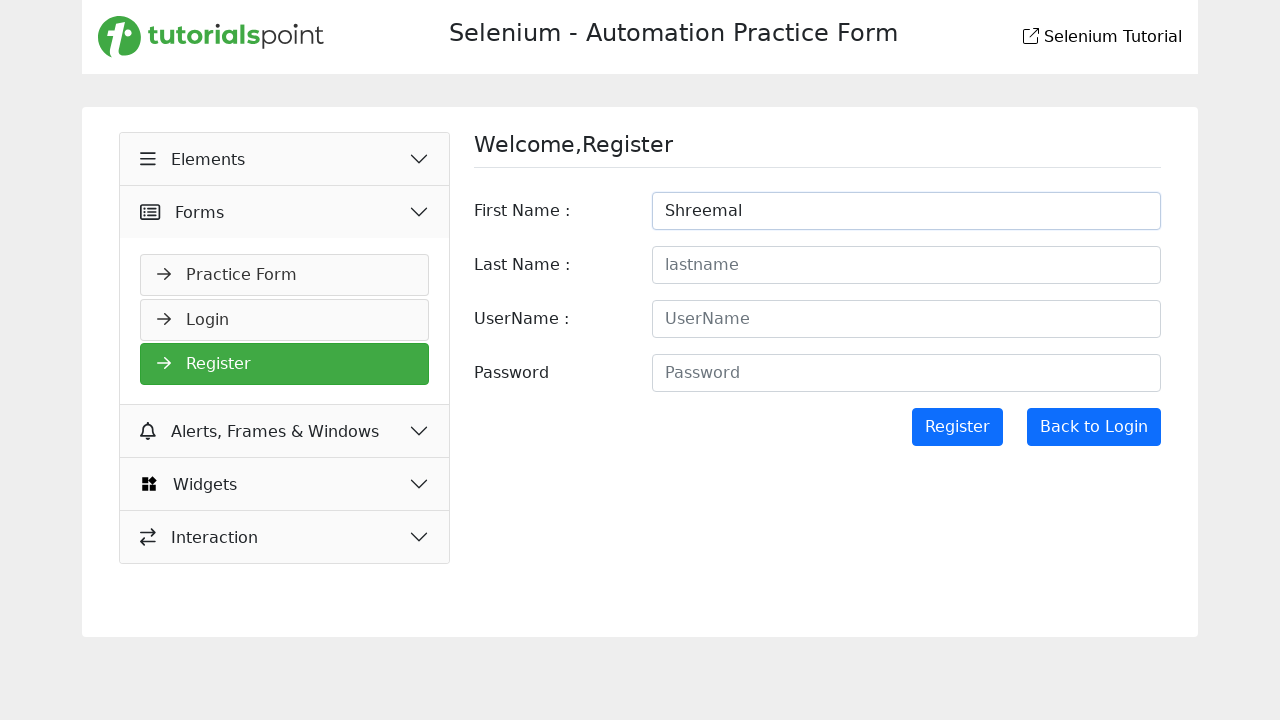

Filled last name field with 'Sitikhu' on #lastname
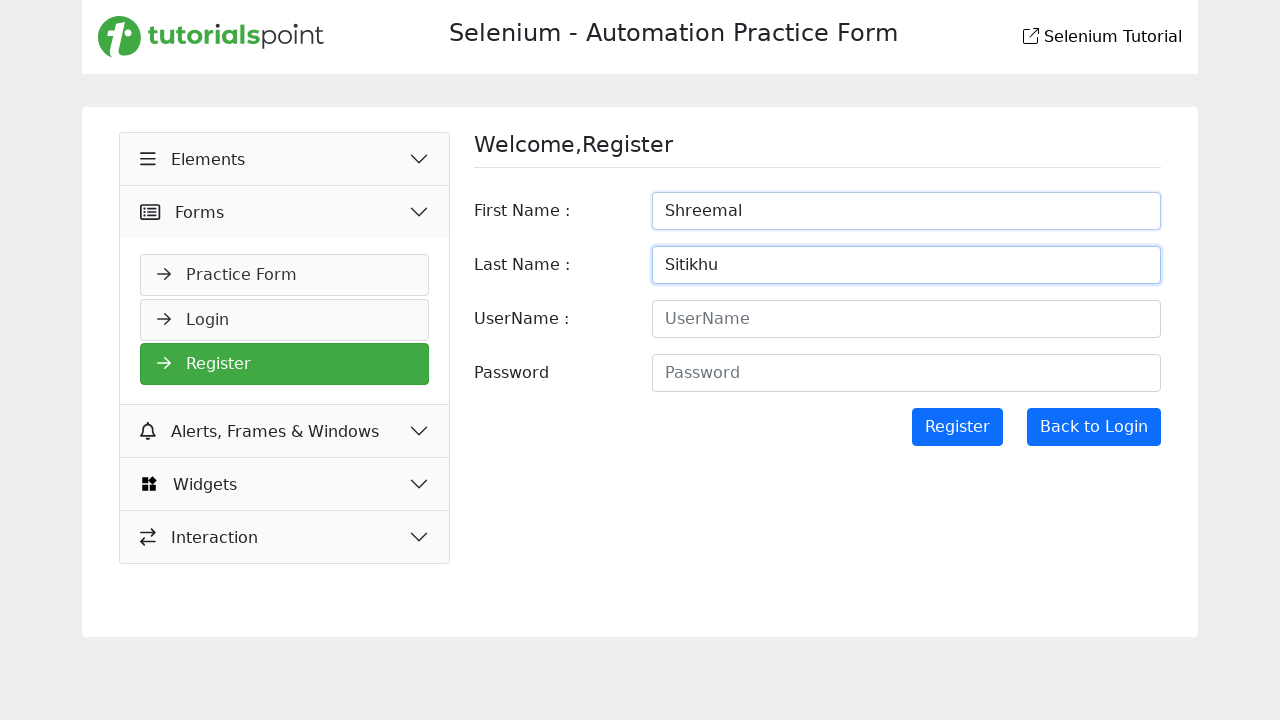

Filled username field with 'cmal' on #username
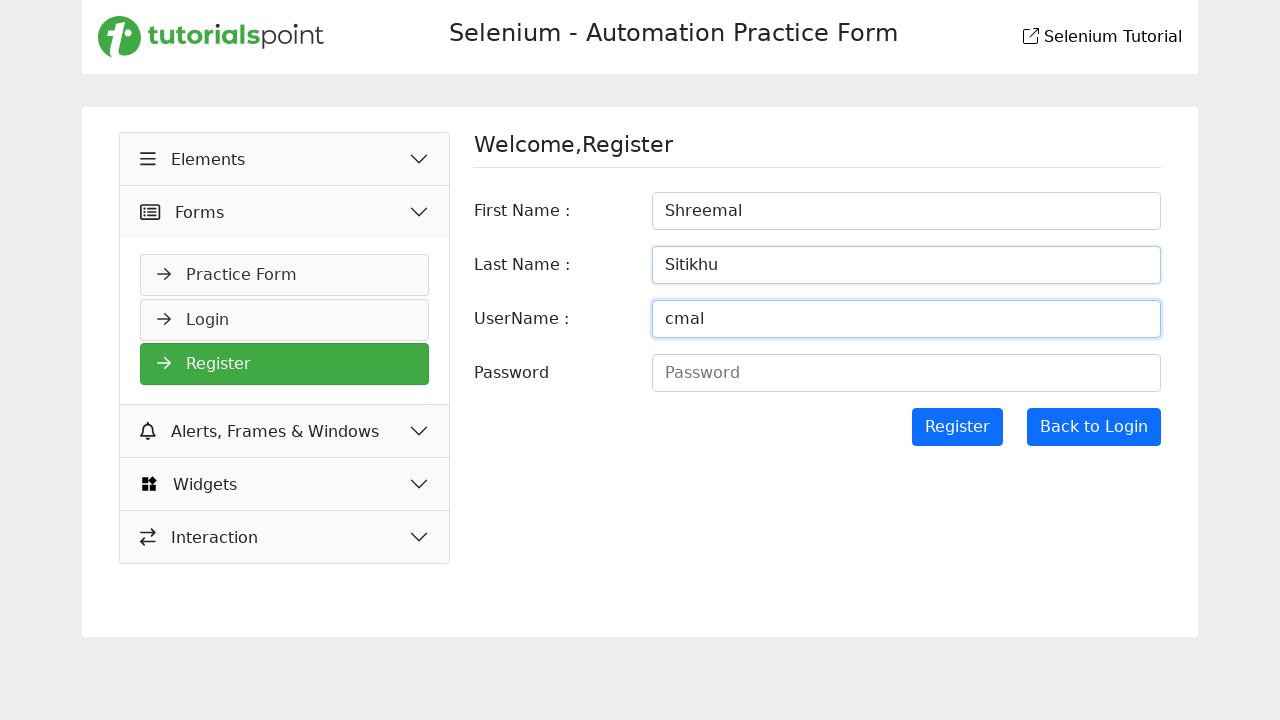

Filled password field with 'Shreemal1' on #password
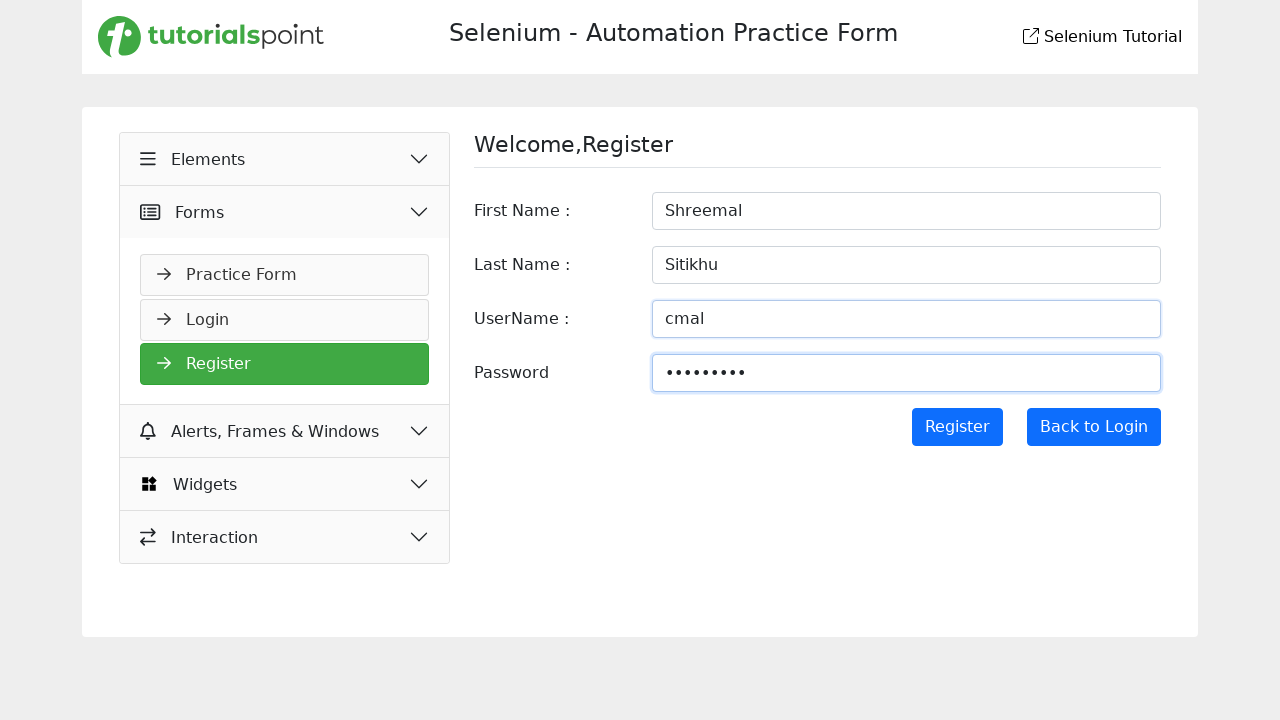

Clicked register button to submit form at (957, 427) on xpath=//*[@id="signupForm"]/div[5]/input
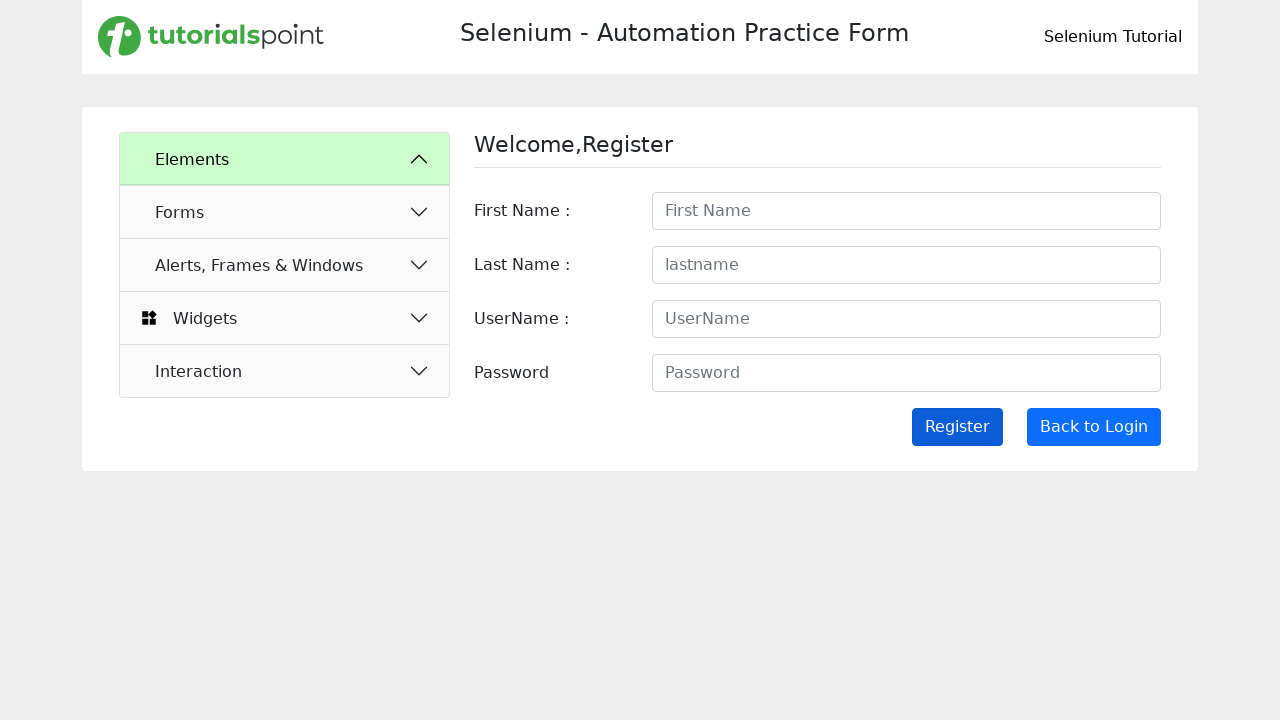

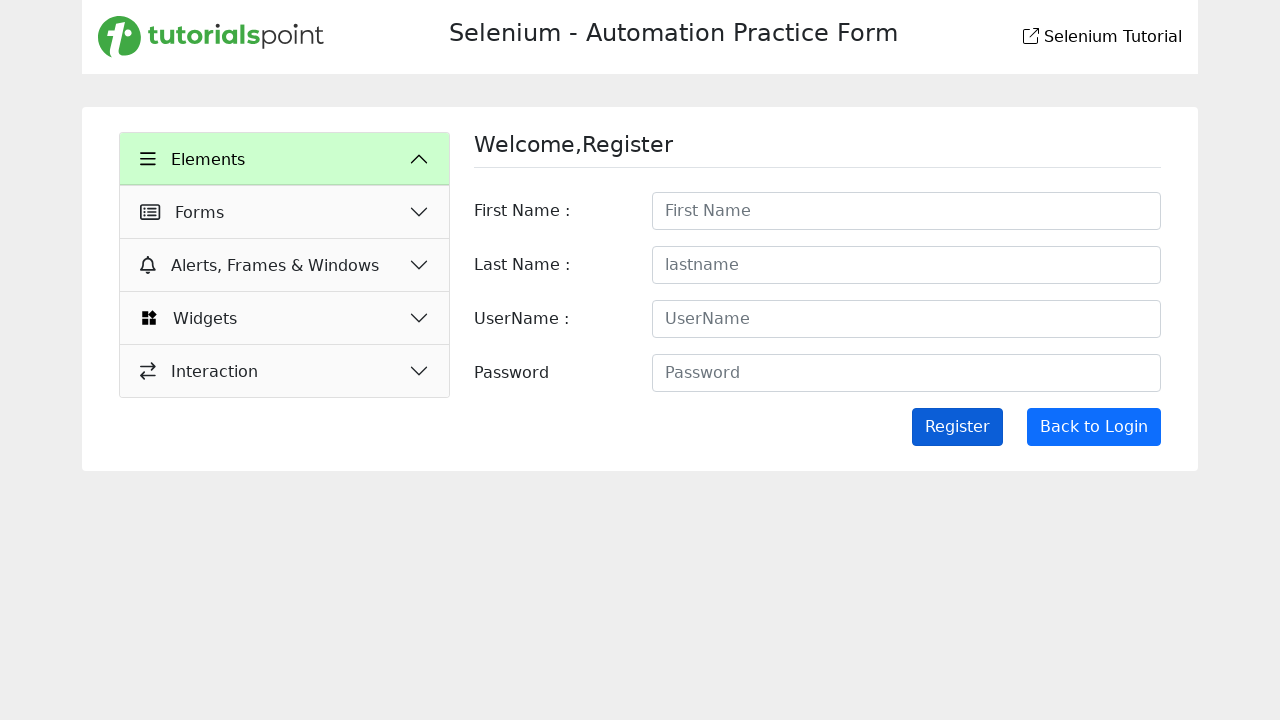